Tests a web form by filling a text input field with "Selenium", submitting the form, and verifying that a success message "Received!" is displayed.

Starting URL: https://www.selenium.dev/selenium/web/web-form.html

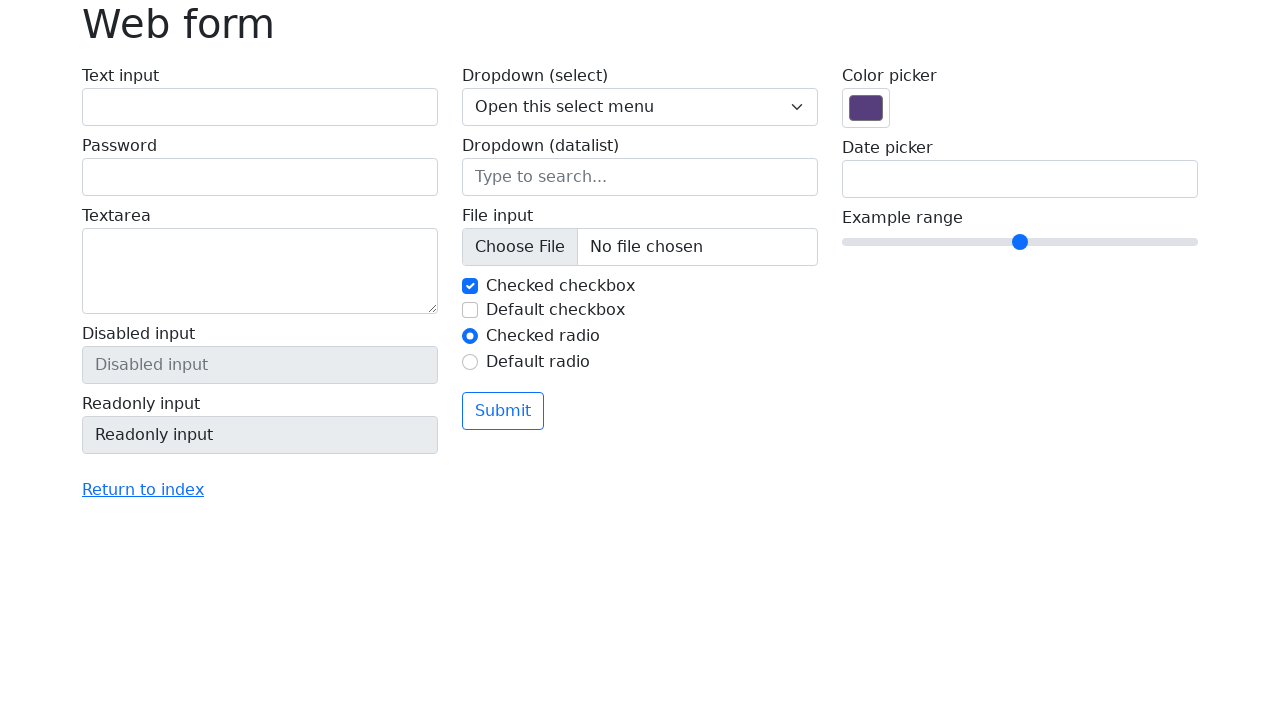

Verified page title is 'Web form'
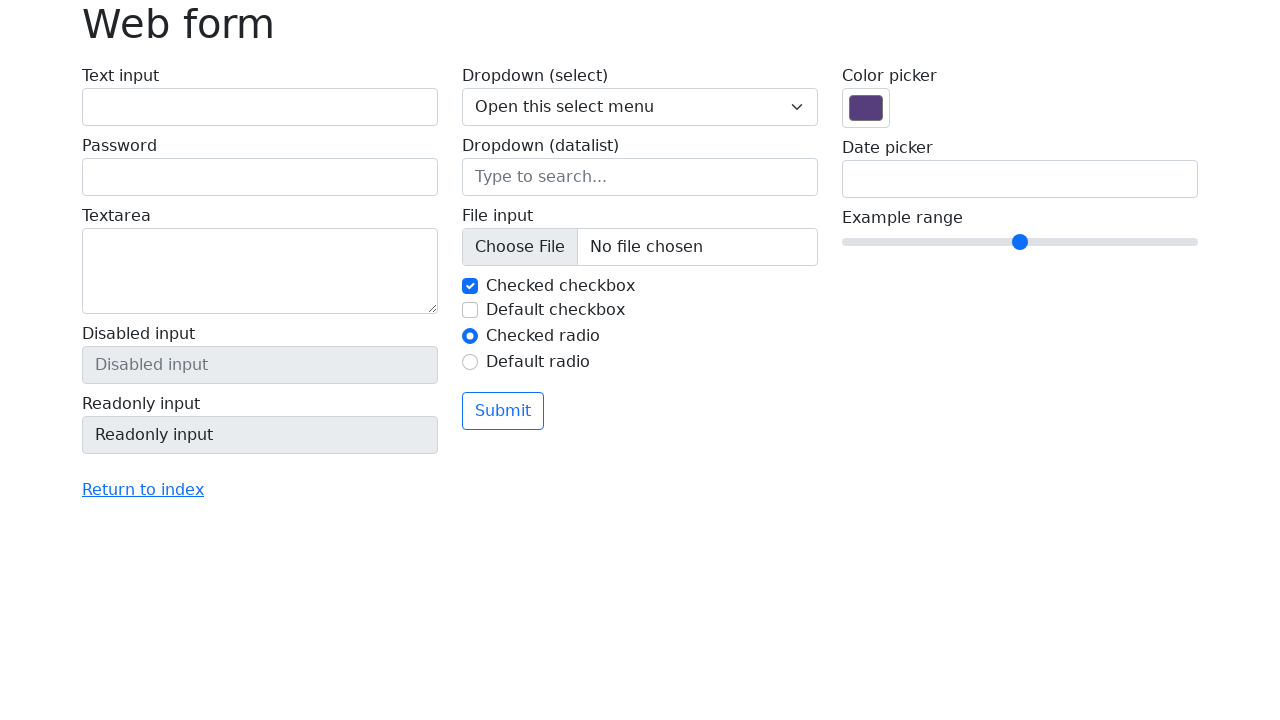

Filled text input field with 'Selenium' on input[name='my-text']
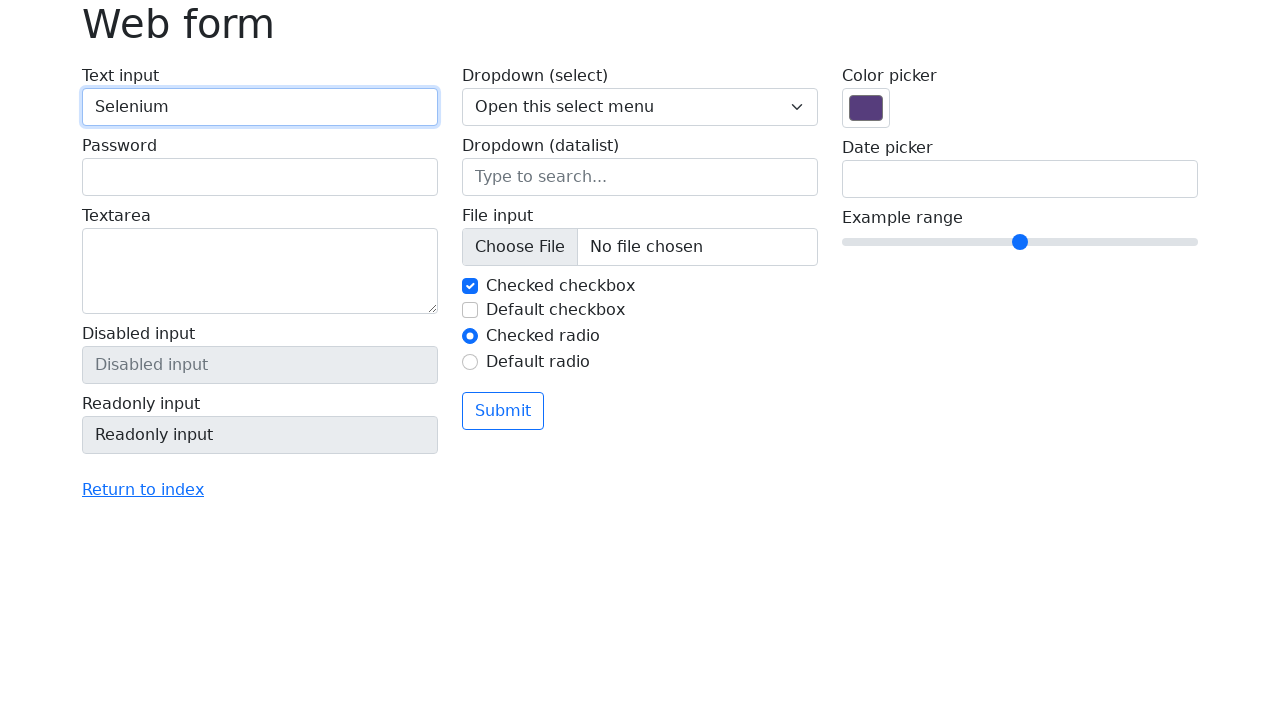

Clicked the submit button at (503, 411) on button
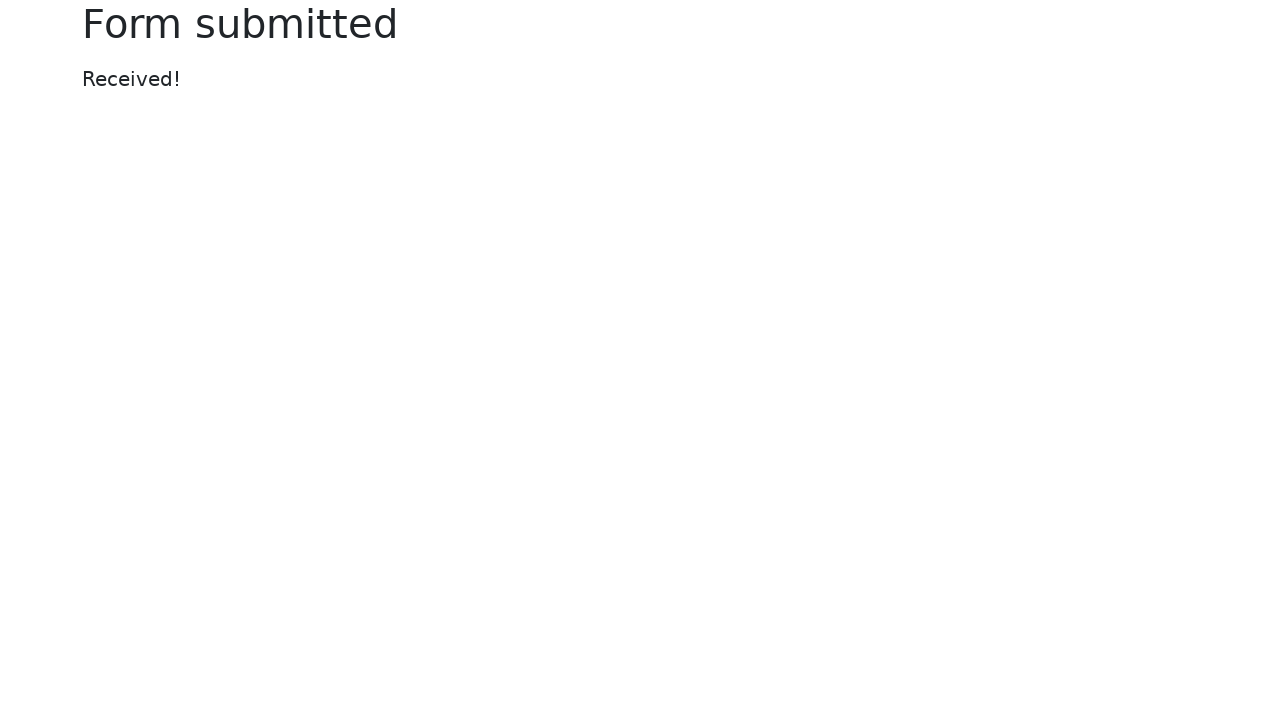

Success message element appeared
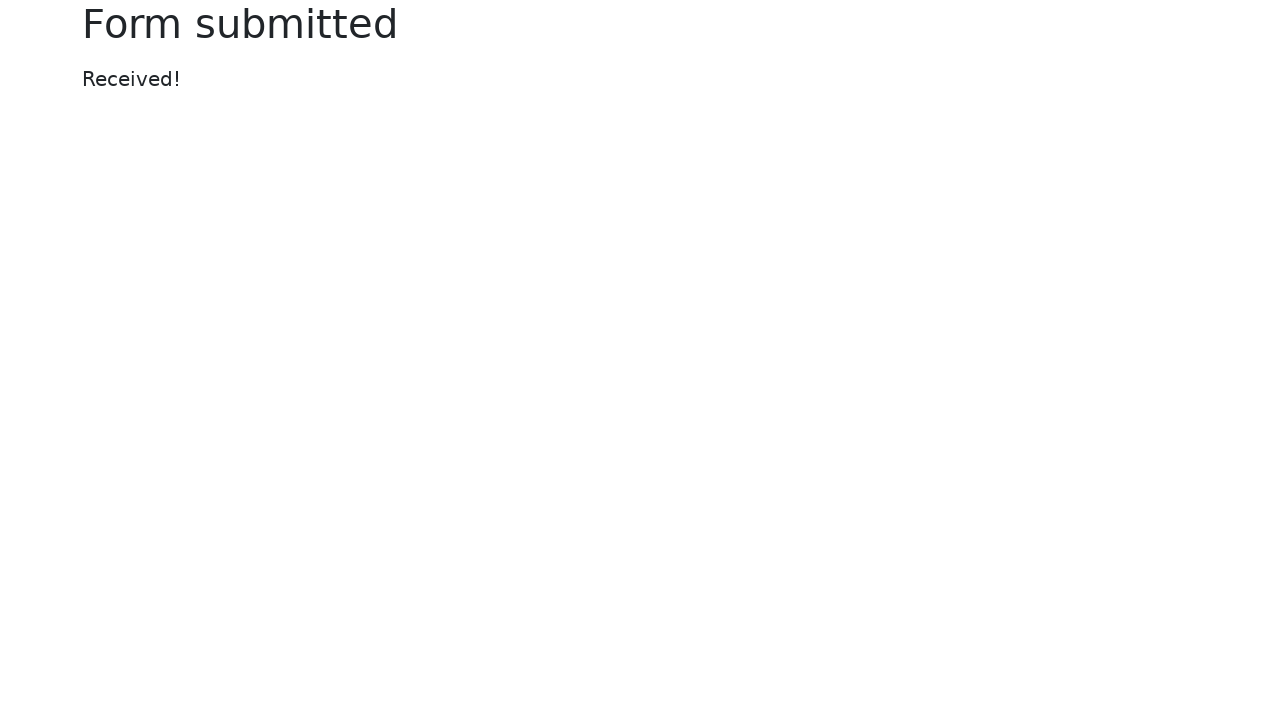

Verified success message displays 'Received!'
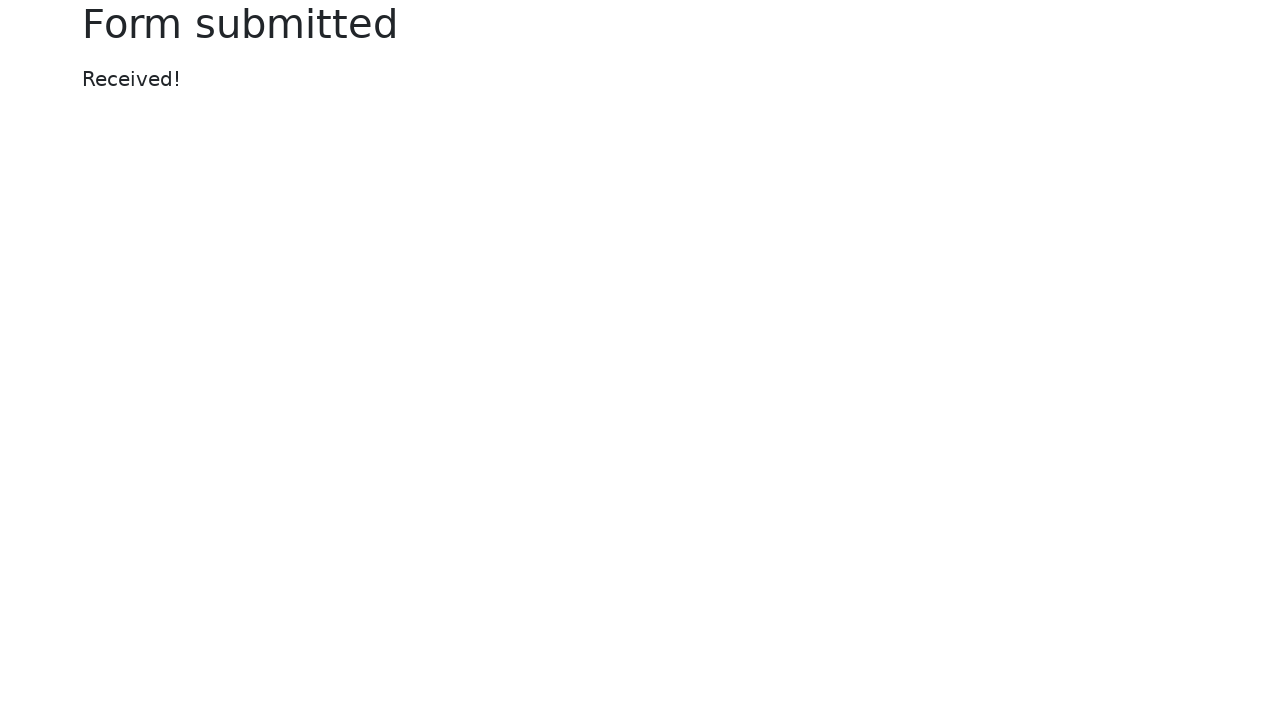

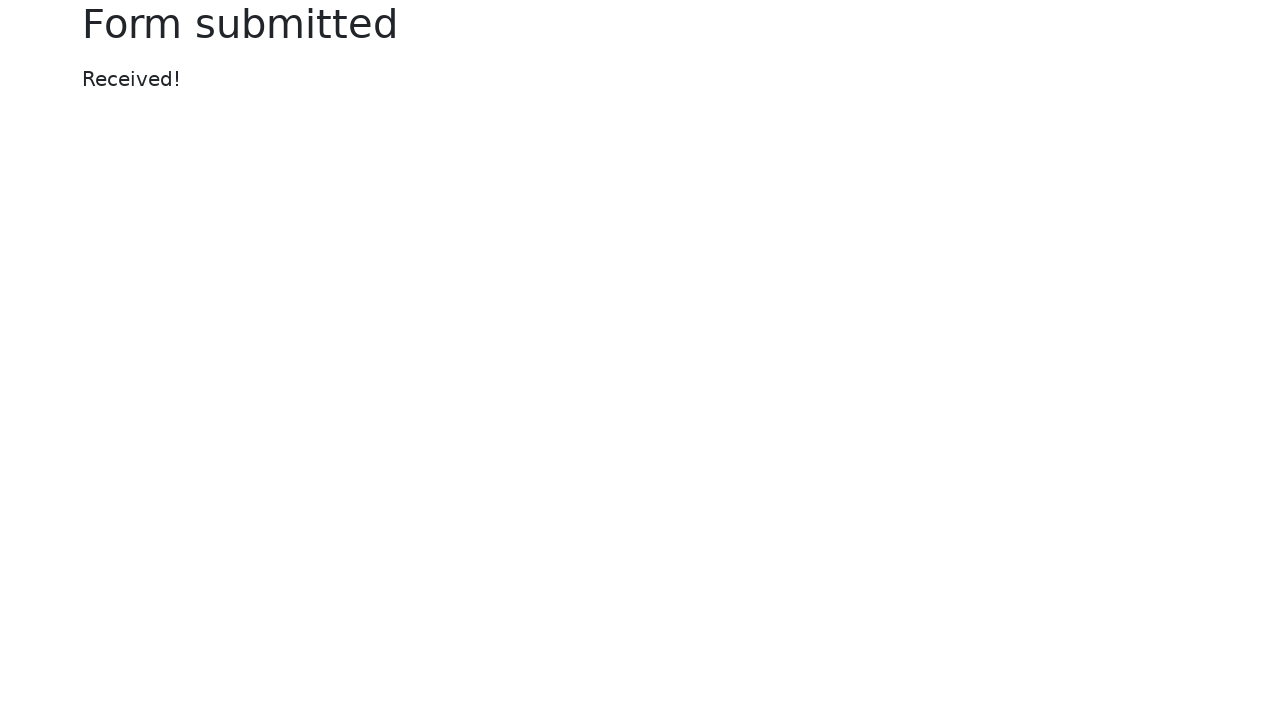